Tests that multiple elements can be added to the page by clicking the Add Element button 5 times.

Starting URL: https://the-internet.herokuapp.com/add_remove_elements/

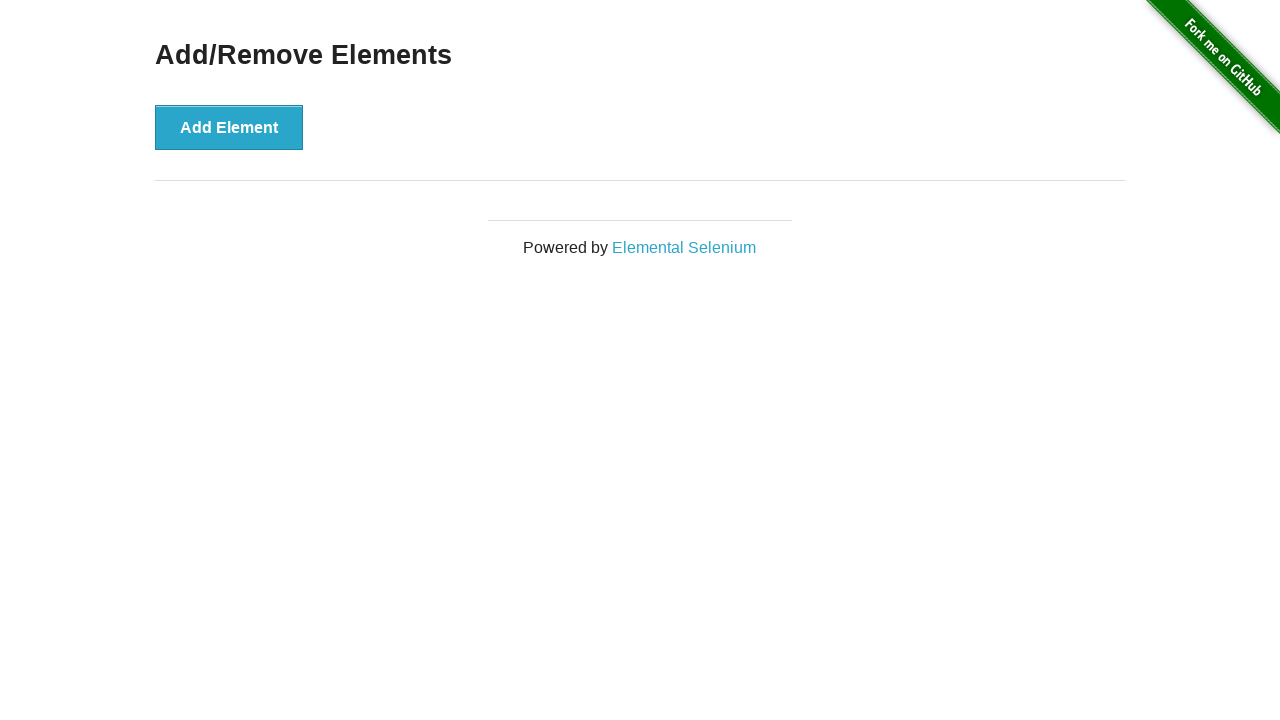

Clicked Add Element button (1st click) at (229, 127) on internal:role=button[name="Add Element"i]
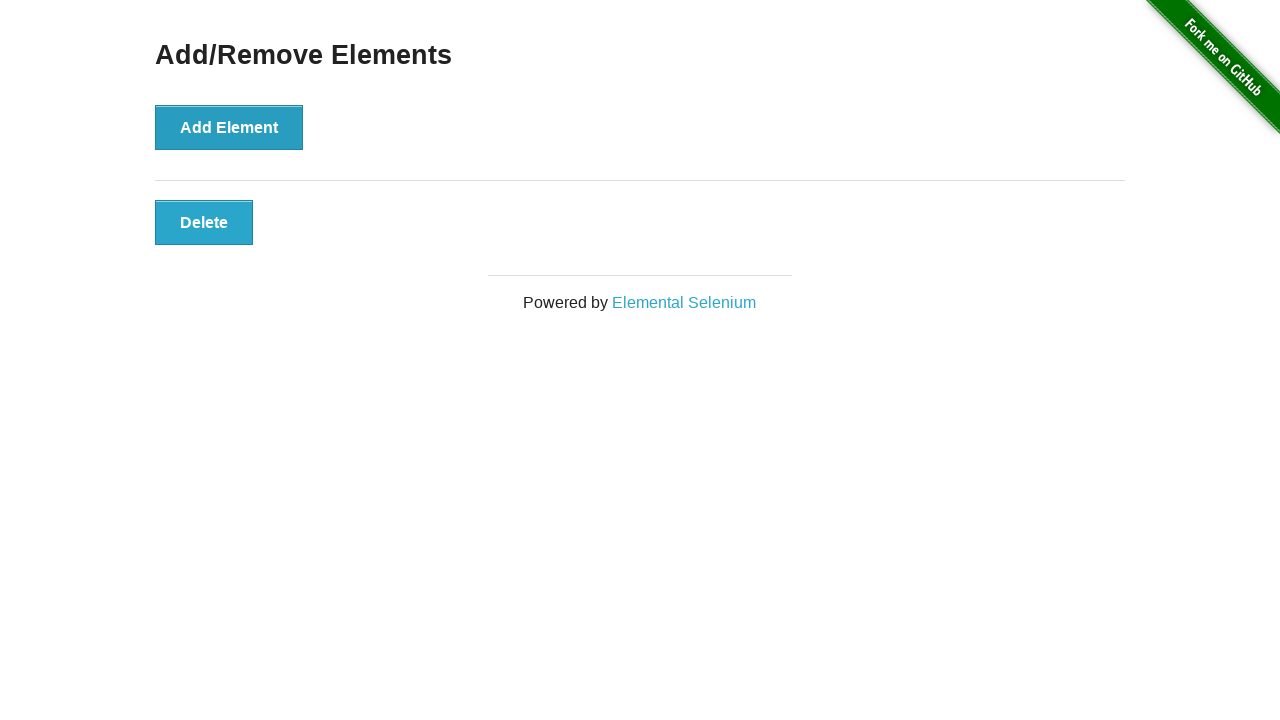

Clicked Add Element button (2nd click) at (229, 127) on internal:role=button[name="Add Element"i]
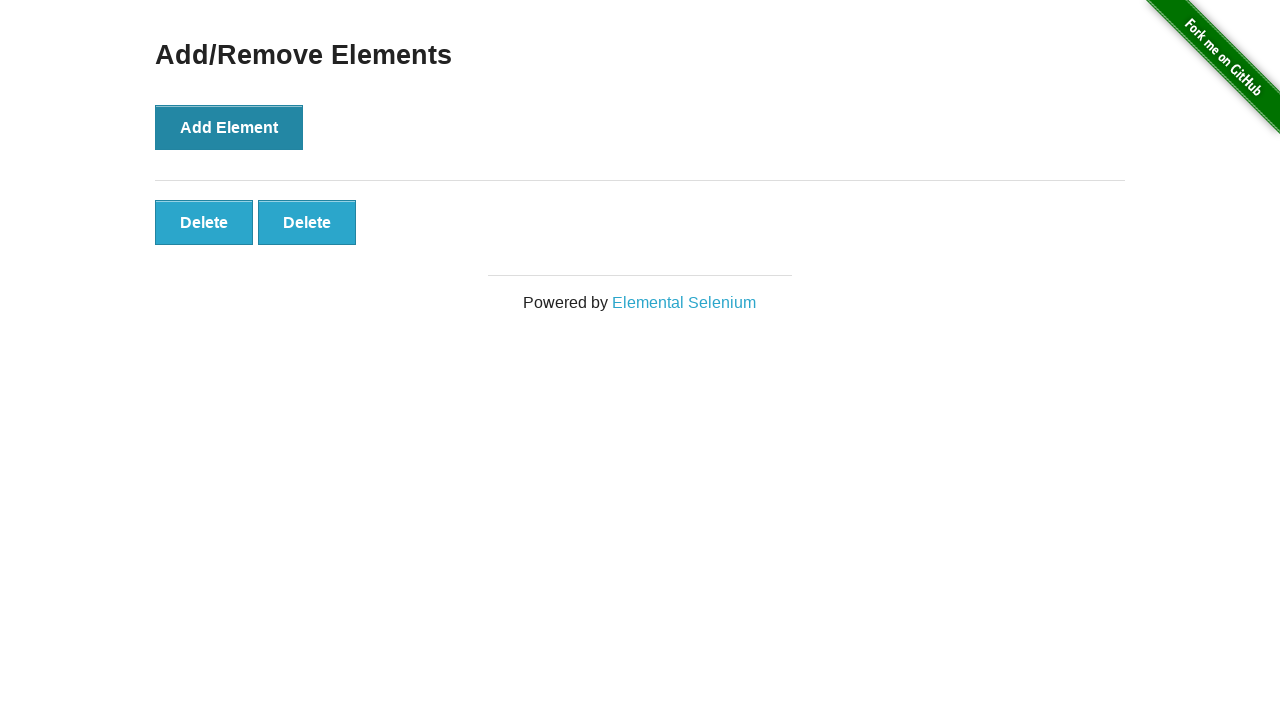

Clicked Add Element button (3rd click) at (229, 127) on internal:role=button[name="Add Element"i]
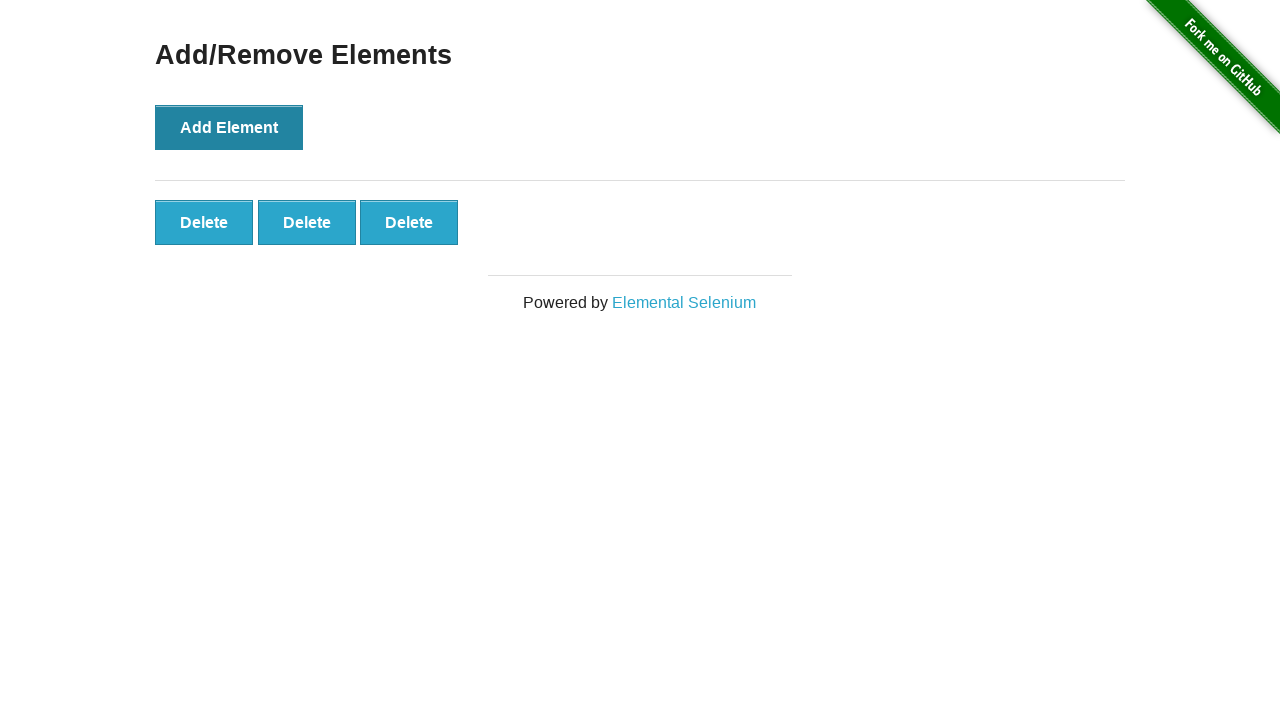

Clicked Add Element button (4th click) at (229, 127) on internal:role=button[name="Add Element"i]
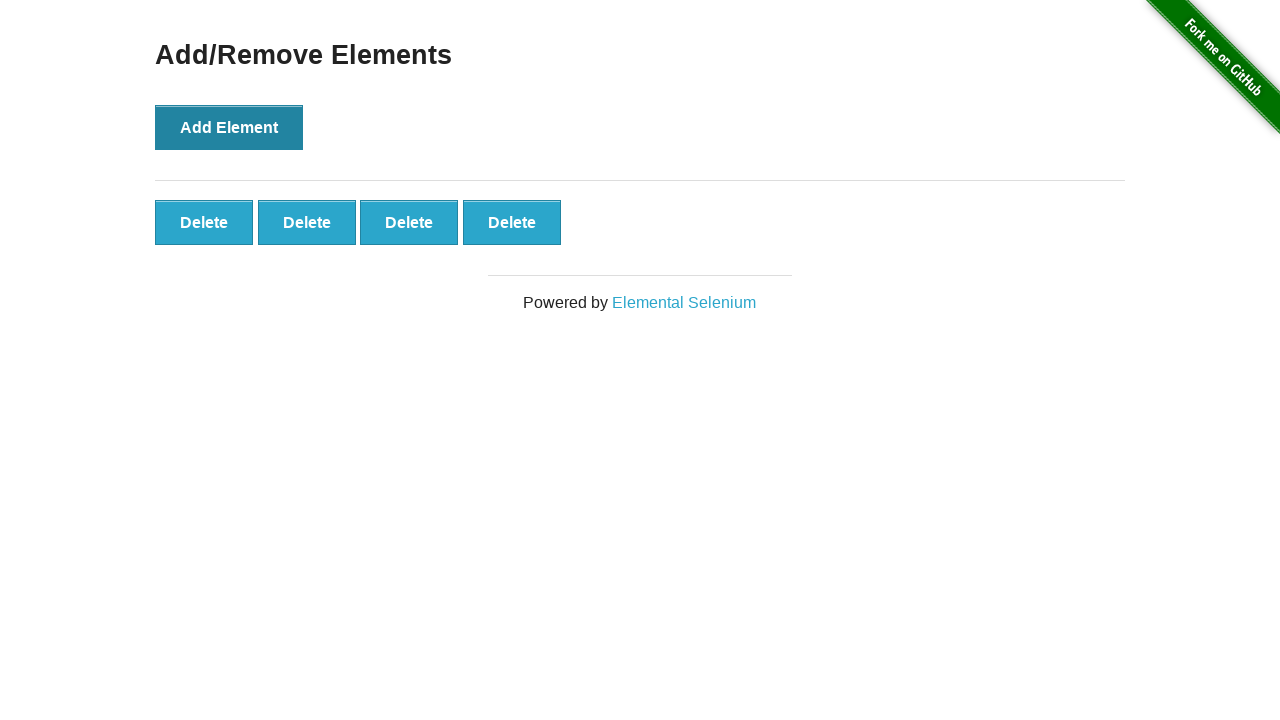

Clicked Add Element button (5th click) at (229, 127) on internal:role=button[name="Add Element"i]
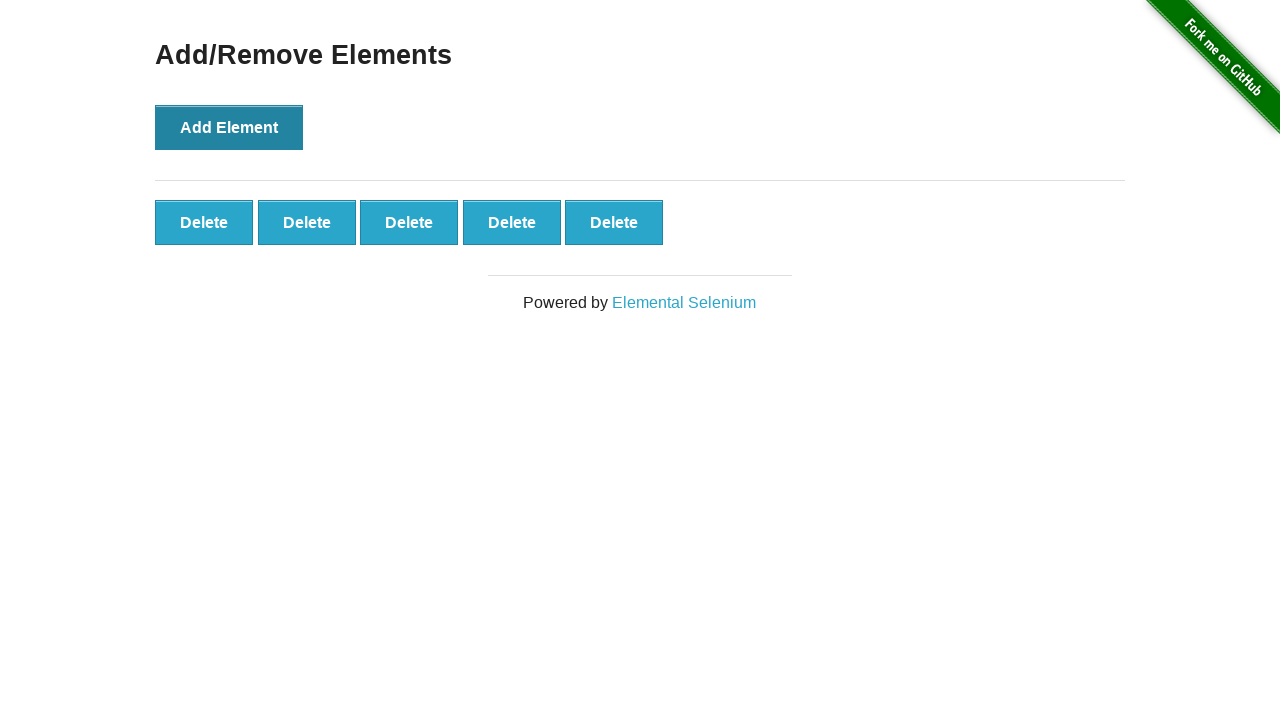

Verified that 5 Delete buttons were successfully added
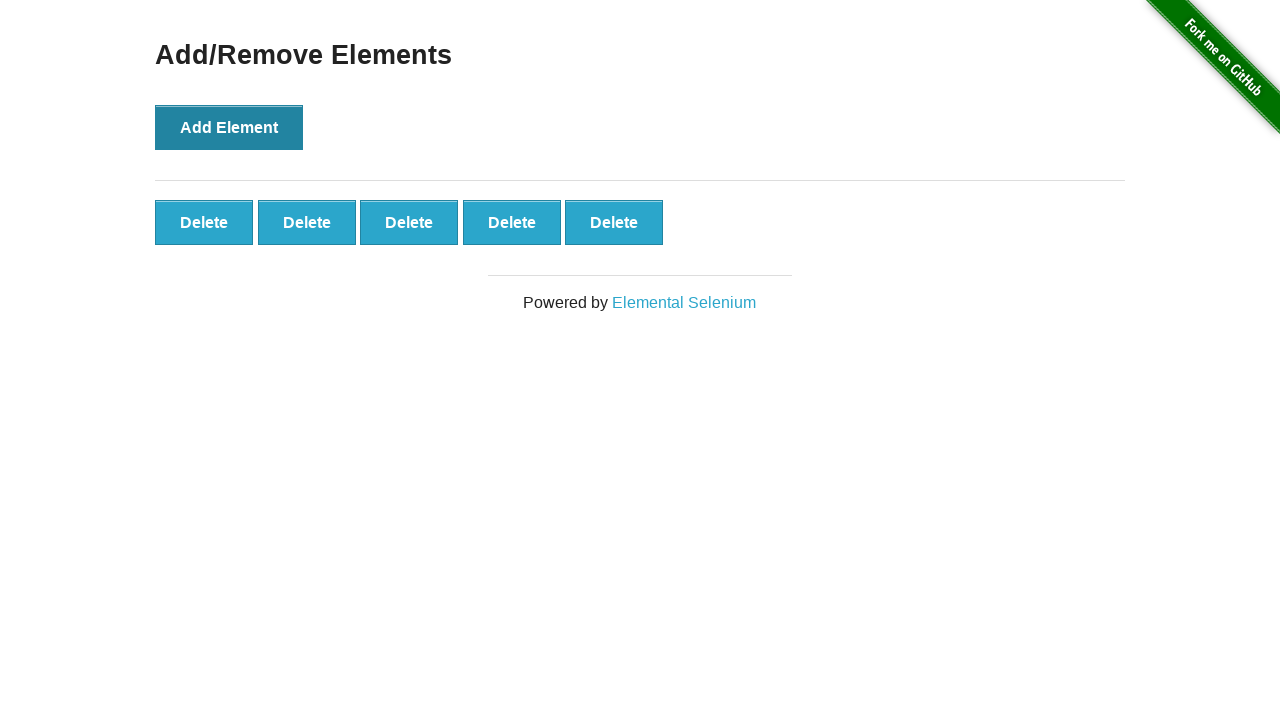

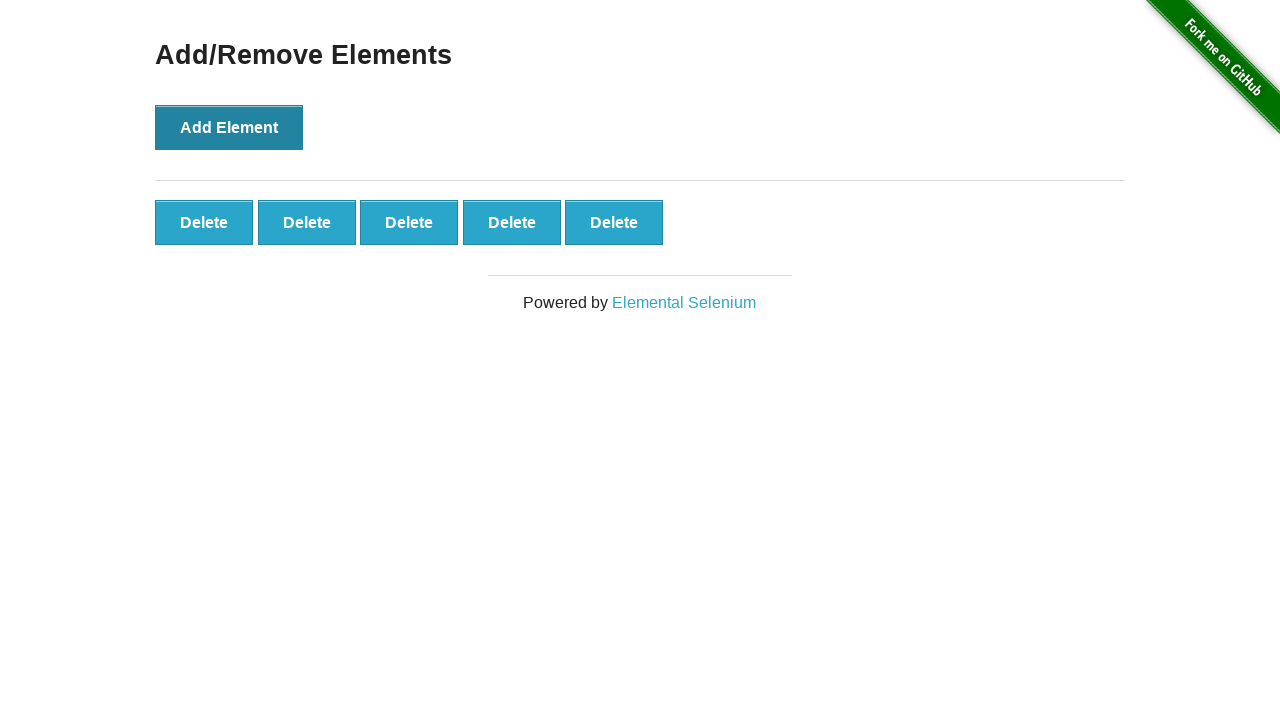